Tests dropdown menu interaction by clicking a dropdown button and then clicking the Facebook link that appears

Starting URL: https://omayo.blogspot.com/

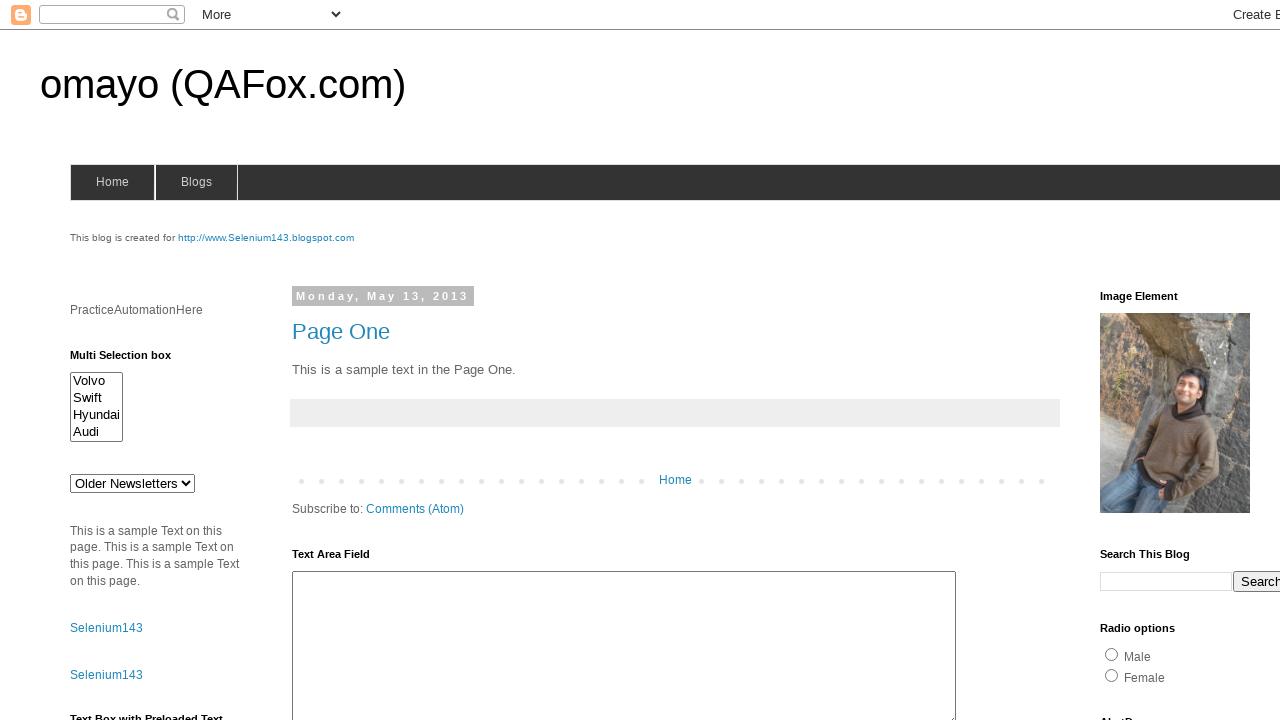

Clicked dropdown button to open menu at (1227, 360) on button.dropbtn
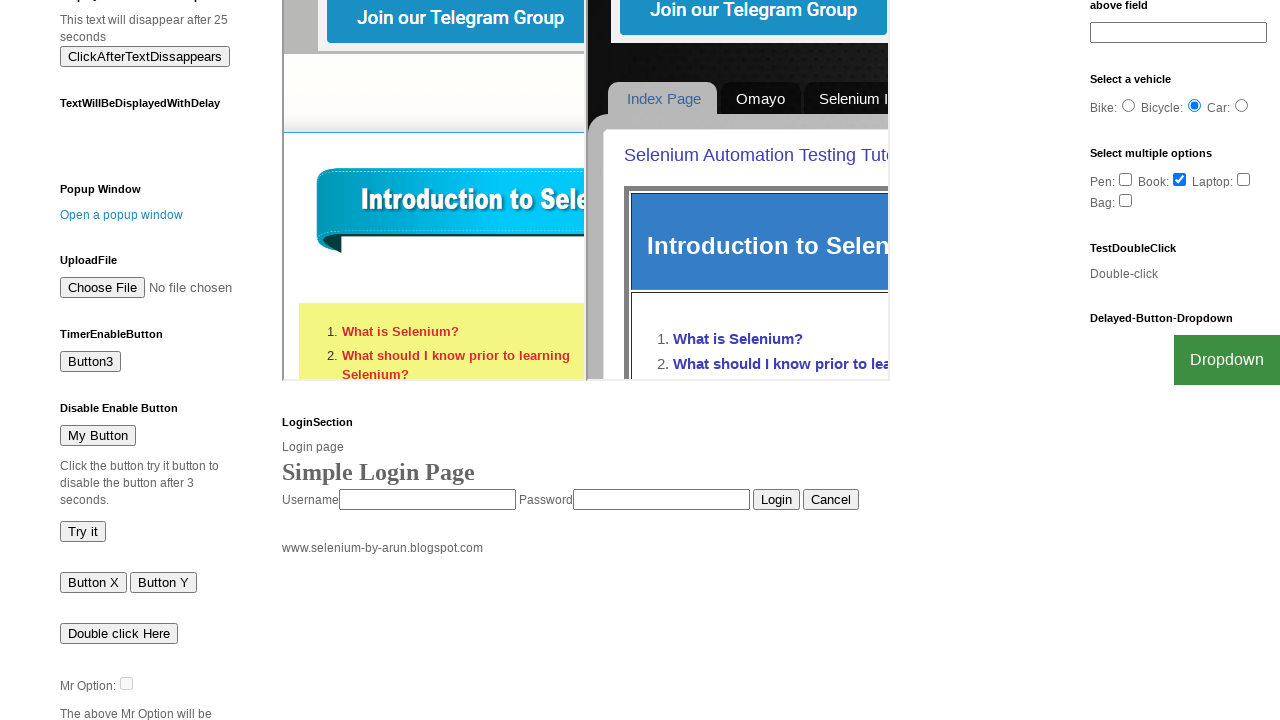

Facebook link appeared in dropdown menu
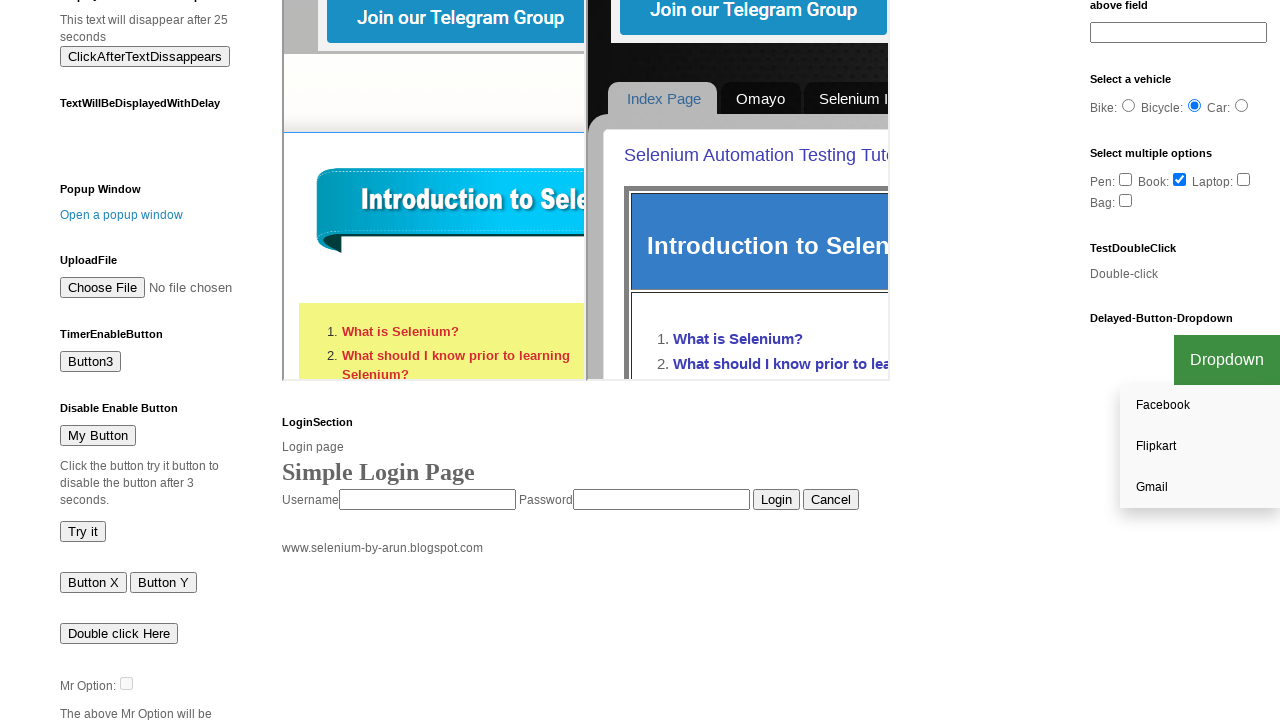

Clicked Facebook link from dropdown menu at (1200, 406) on xpath=//a[text()='Facebook']
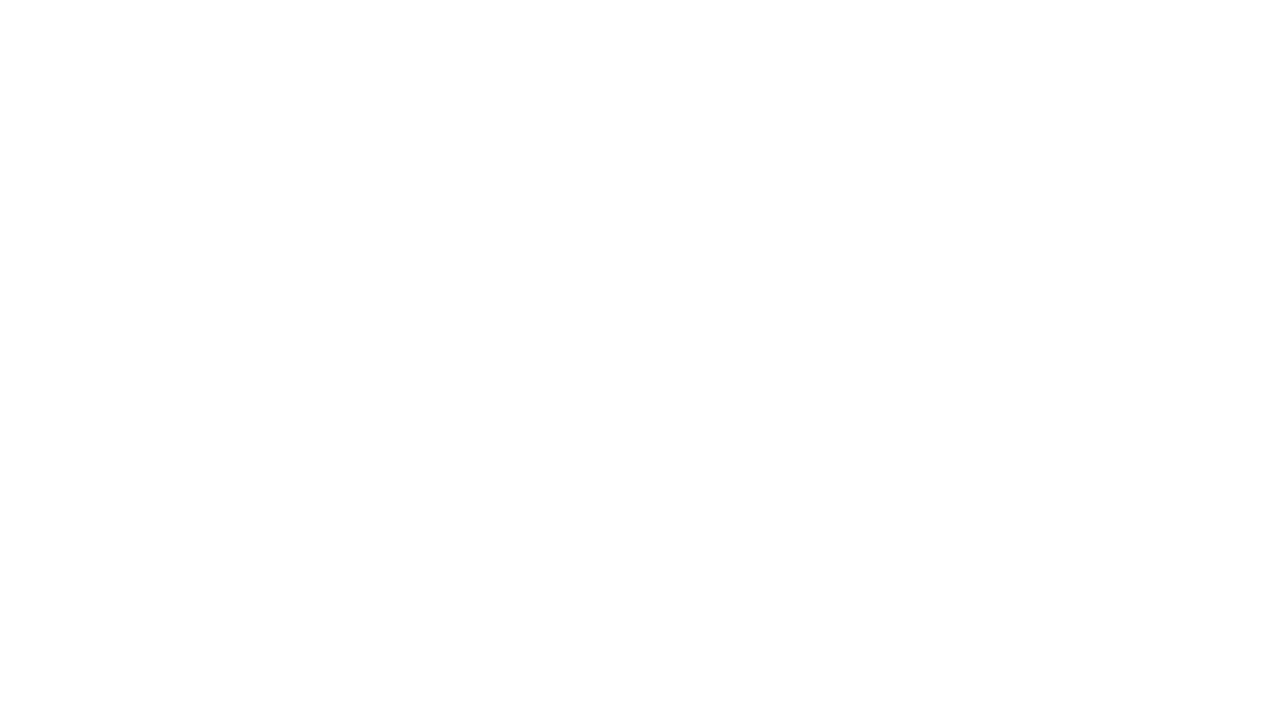

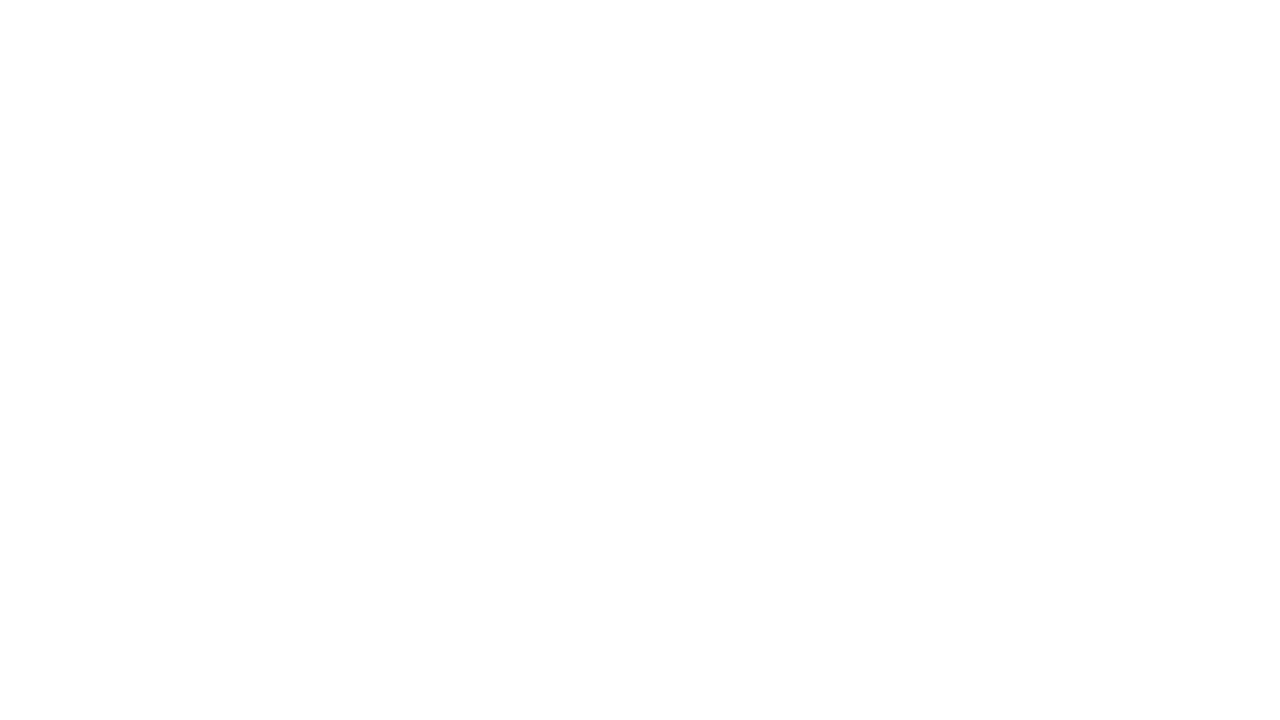